Tests various XPath locator strategies on a practice automation page, including clicking radio buttons, checkboxes, and filling input fields using absolute xpath, relative xpath, xpath chaining, contains, indexing, and logical operators.

Starting URL: https://rahulshettyacademy.com/AutomationPractice/

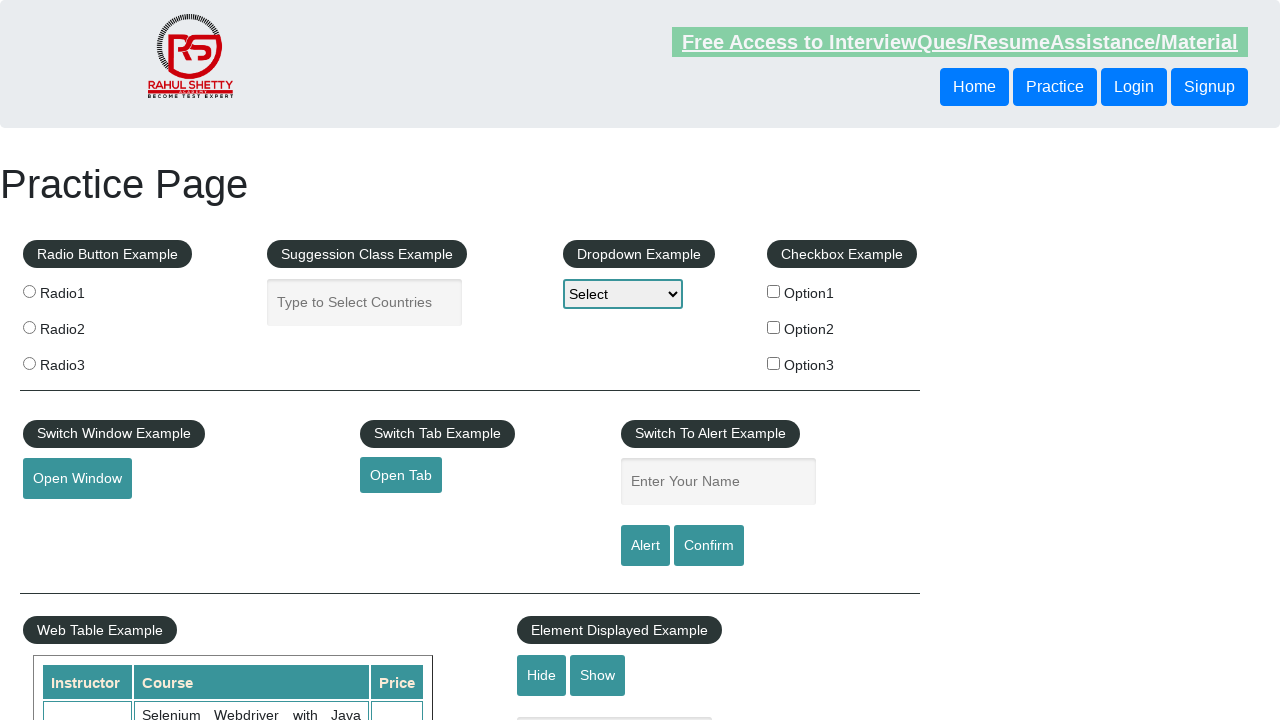

Clicked radio button with value 'radio1' using relative xpath at (29, 291) on xpath=//input[@value='radio1']
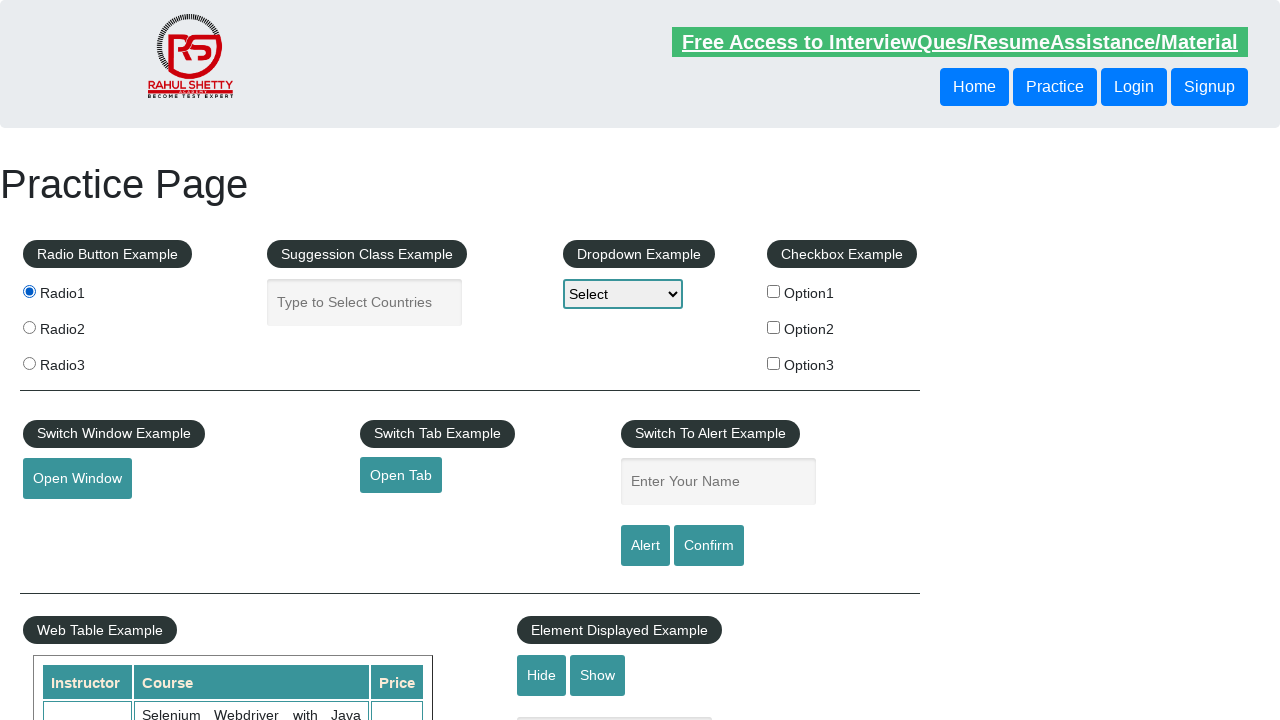

Retrieved suggestion class example legend text using xpath chaining
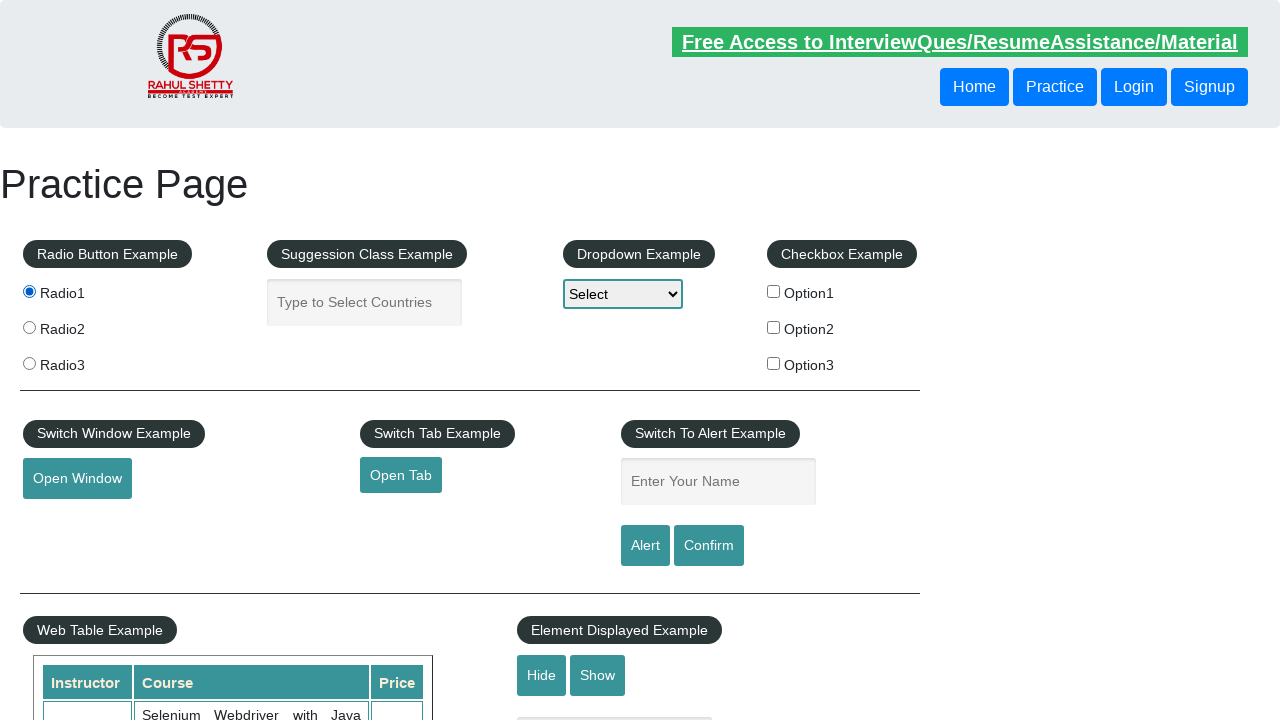

Filled autocomplete input field with 'Bangladesh' using contains xpath on //input[contains(@class, 'ui-autocomplete-input')]
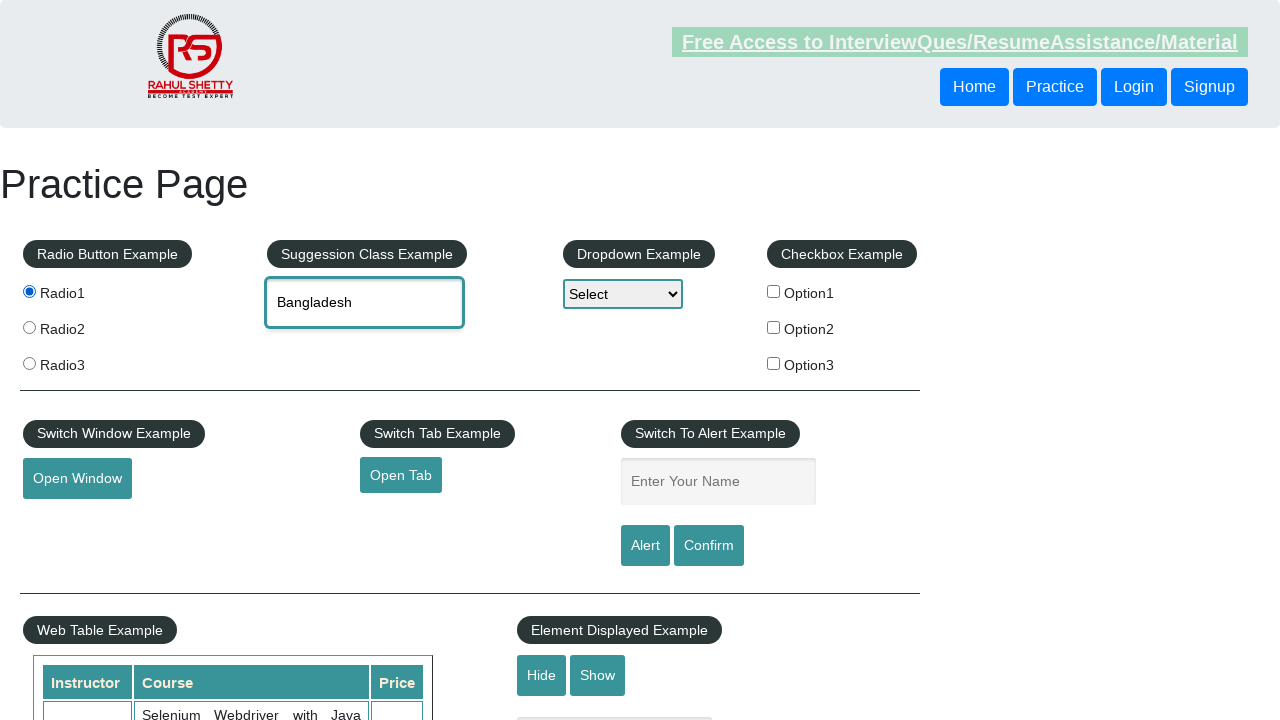

Clicked 3rd radio button using xpath indexing at (29, 363) on (//input[@name='radioButton'])[3]
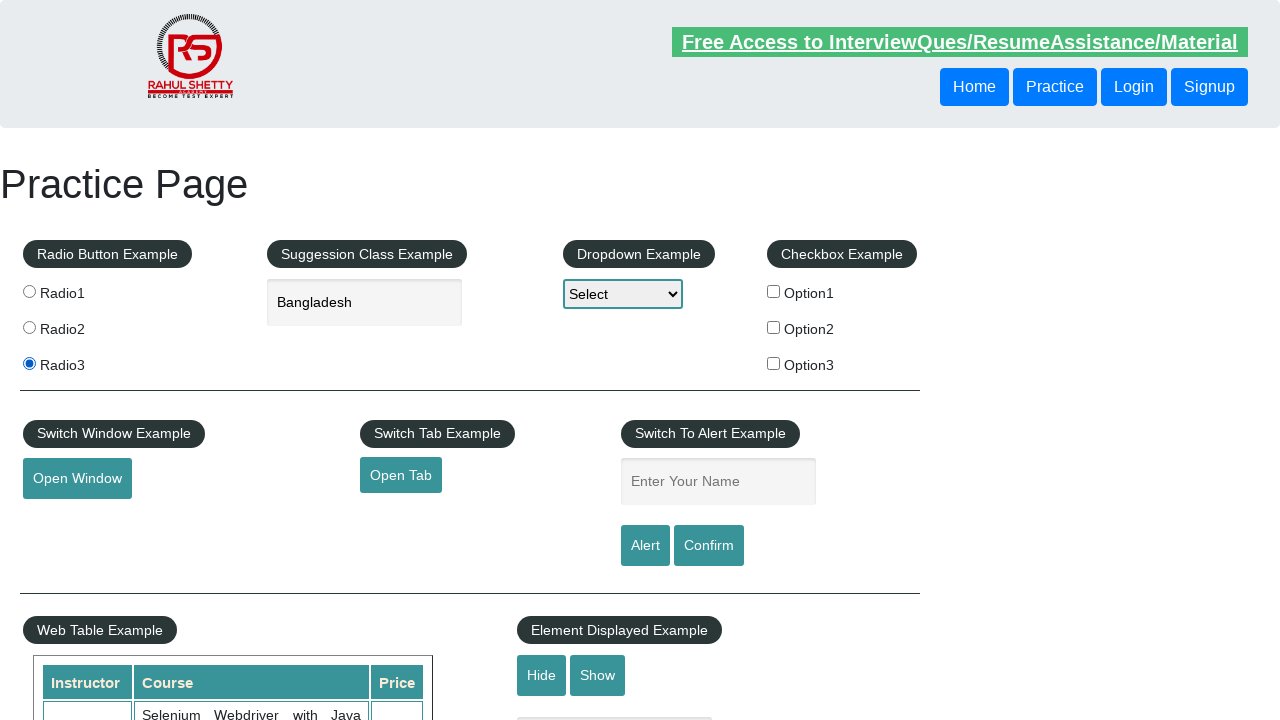

Retrieved 'Option2' label text using normalize-space xpath
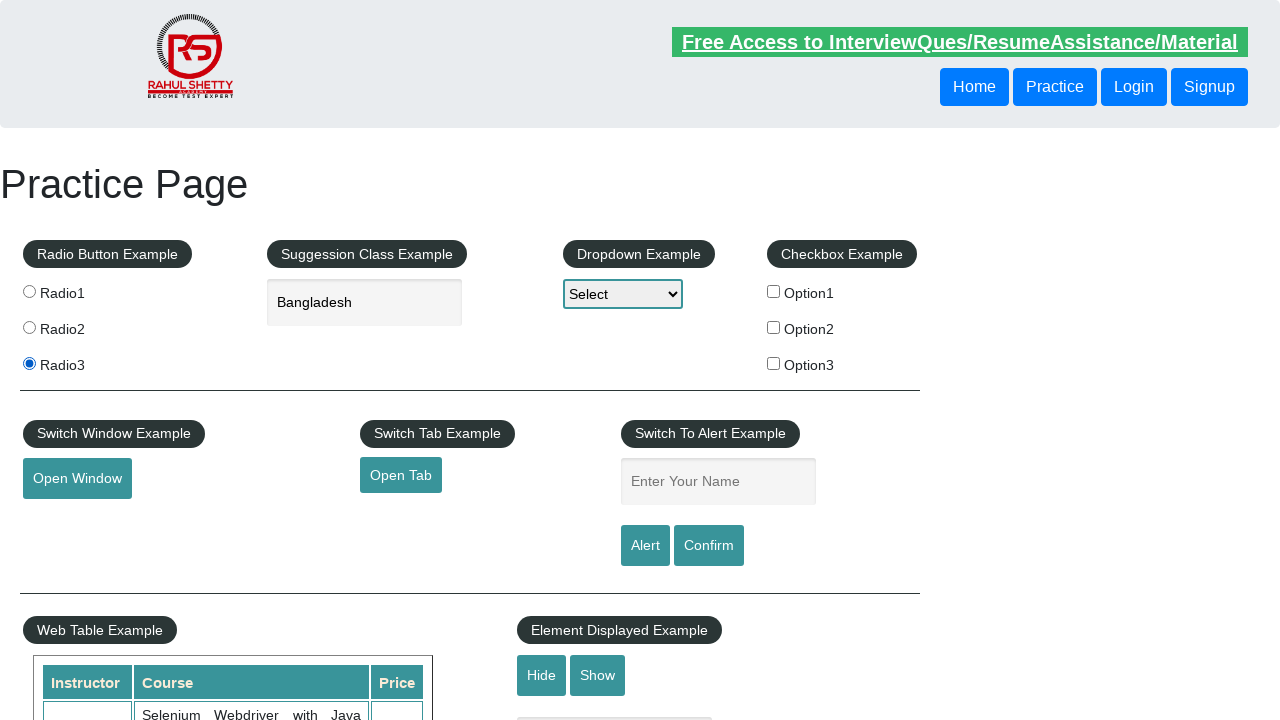

Clicked option2 checkbox using contains xpath at (774, 327) on xpath=//input[contains(@value, 'option2')]
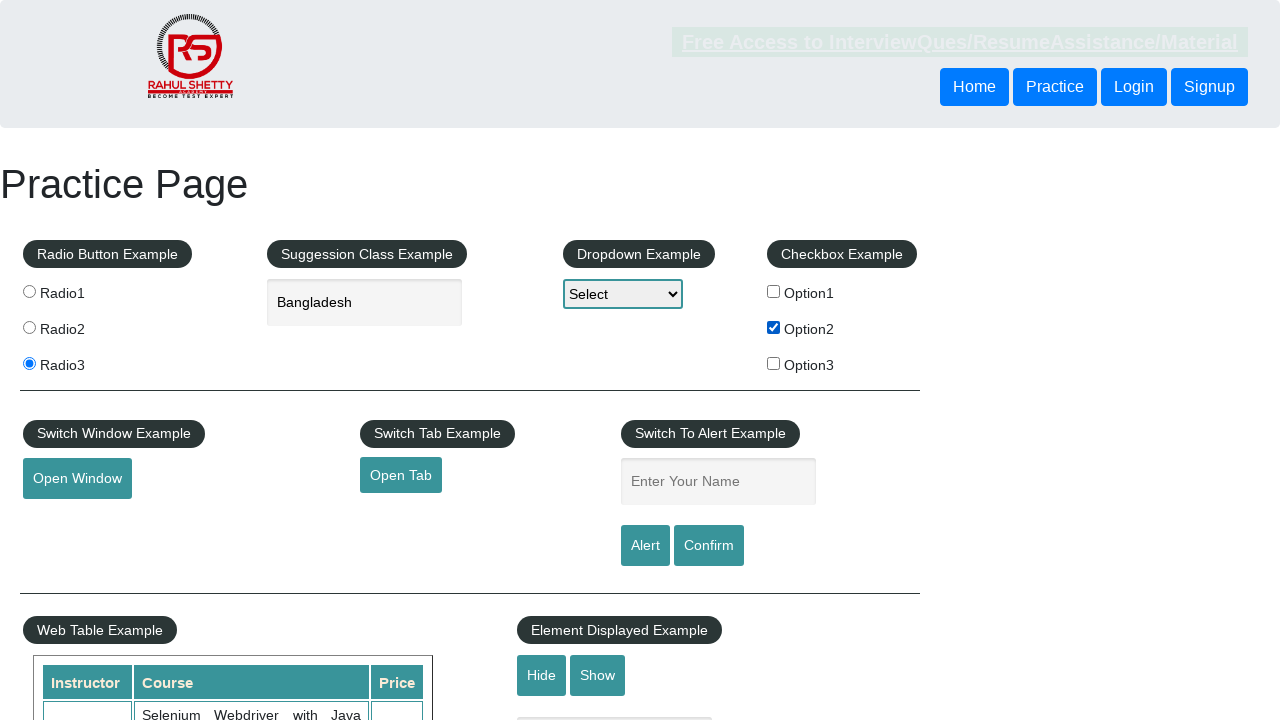

Clicked option3 checkbox using xpath with 'and' logical operator at (774, 363) on xpath=//label//input[@type='checkbox' and @value='option3']
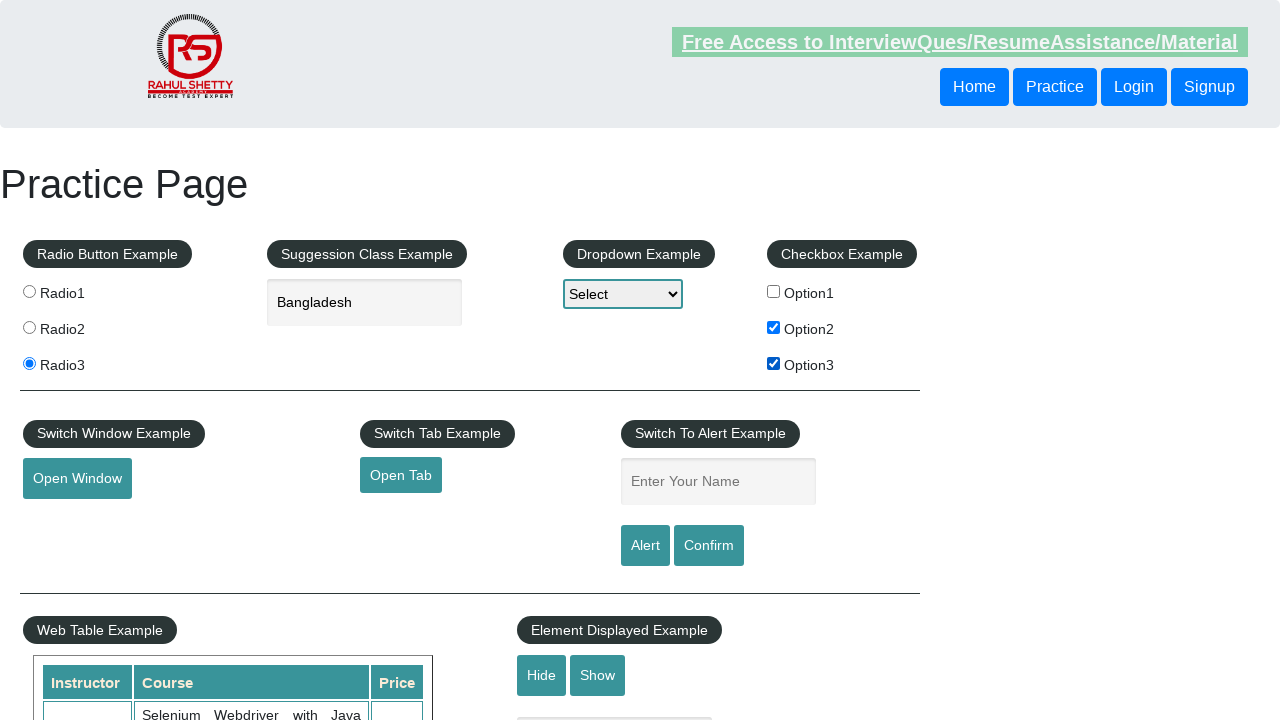

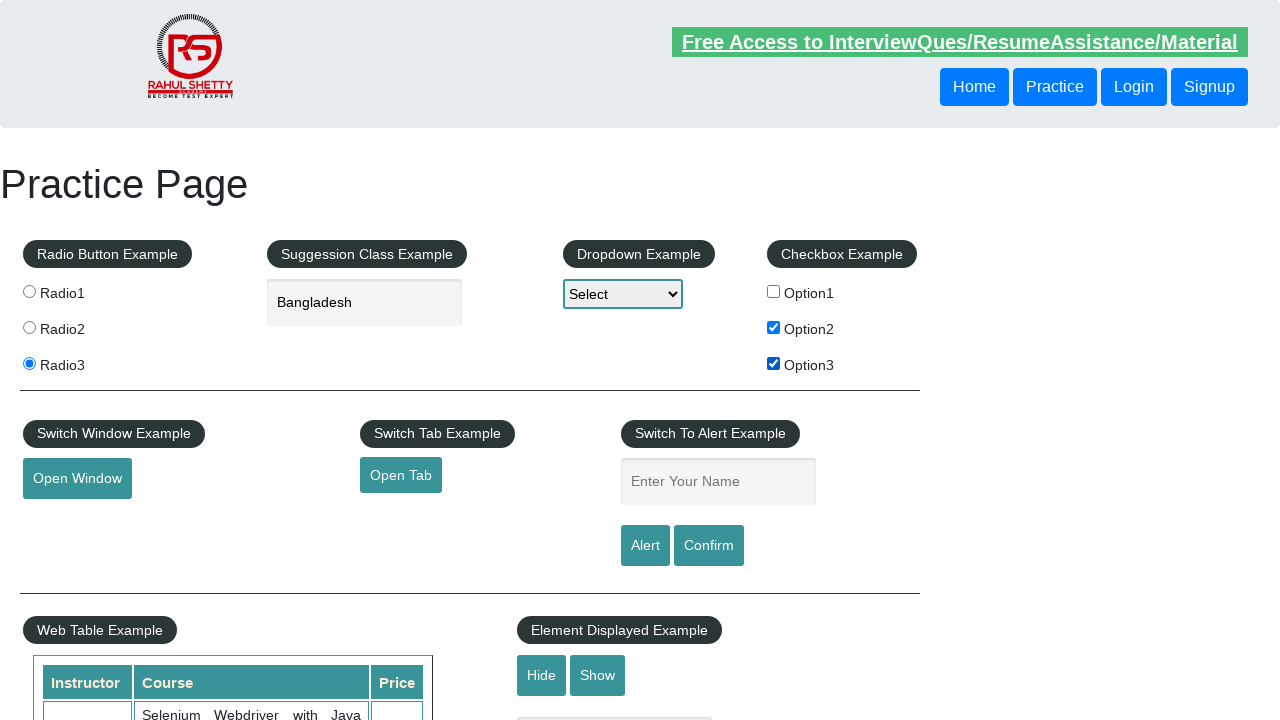